Tests various CSS selector types including ID, class, attribute, and combination selectors on the Text Box form

Starting URL: https://demoqa.com/

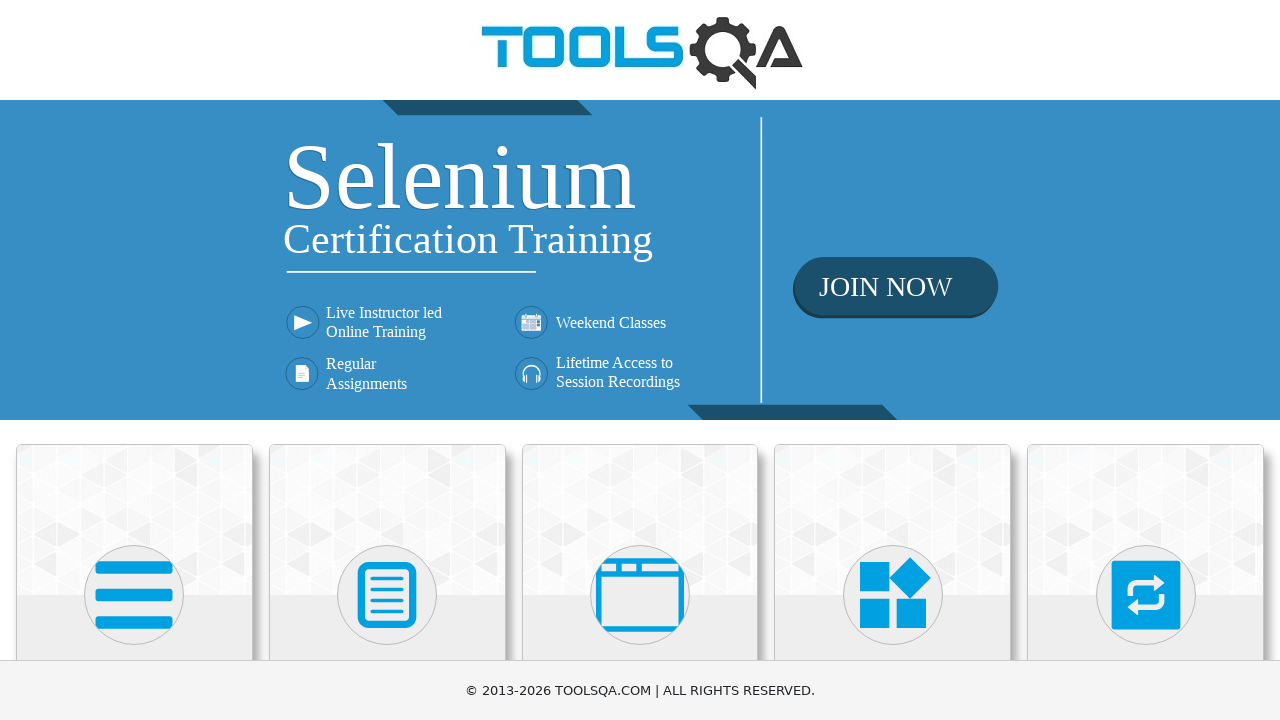

Clicked on Forms section at (387, 360) on xpath=//h5[normalize-space()='Forms']
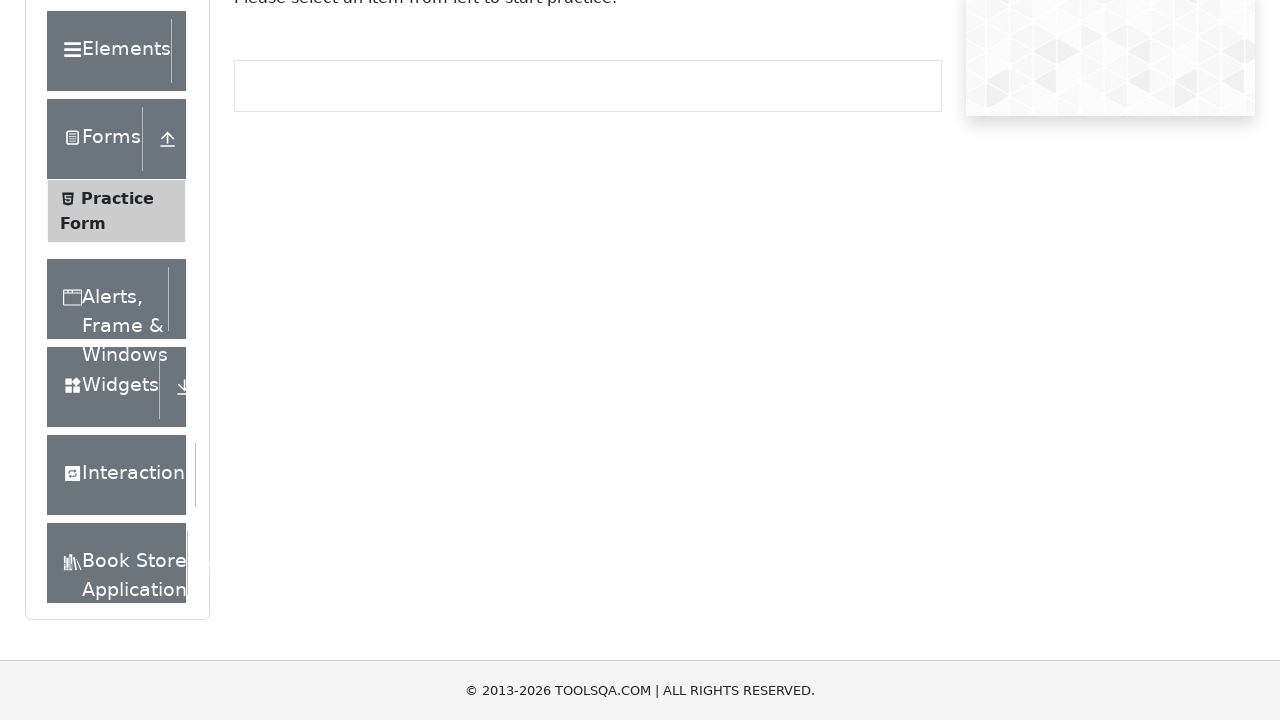

Clicked on Elements section at (109, 189) on xpath=//div[normalize-space()='Elements']
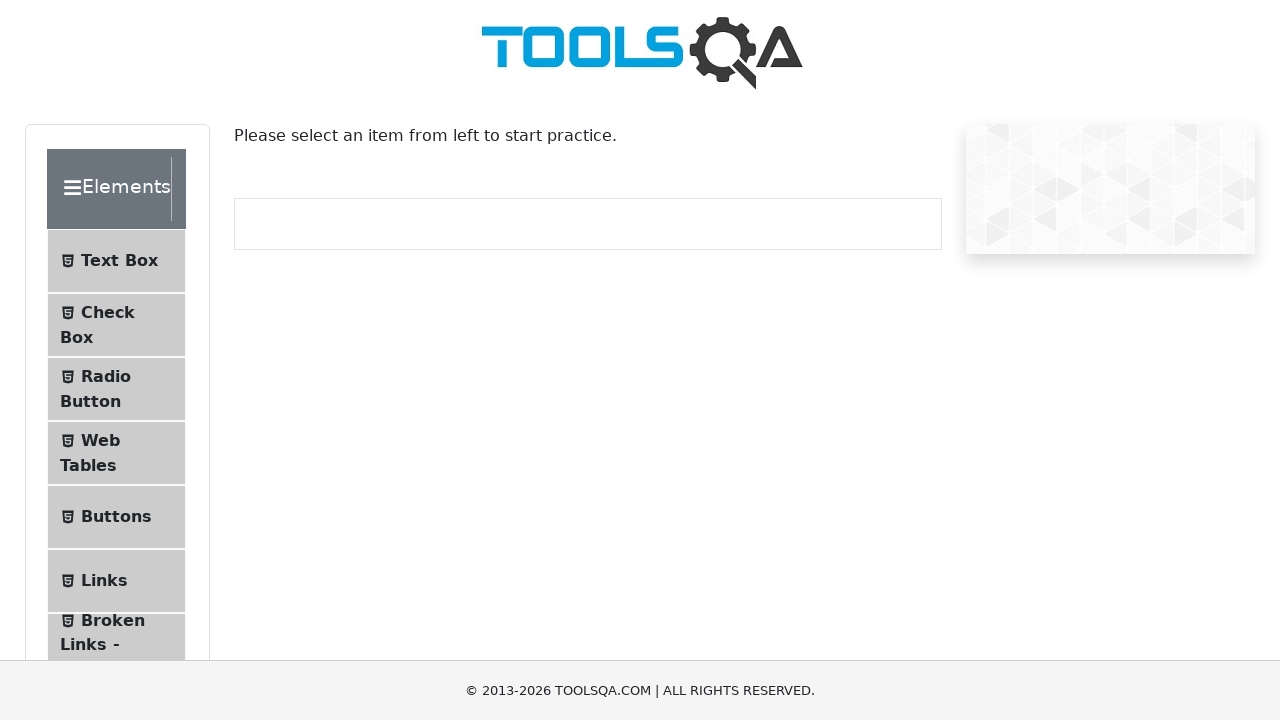

Clicked on Text Box menu item at (119, 261) on xpath=//span[normalize-space()='Text Box']
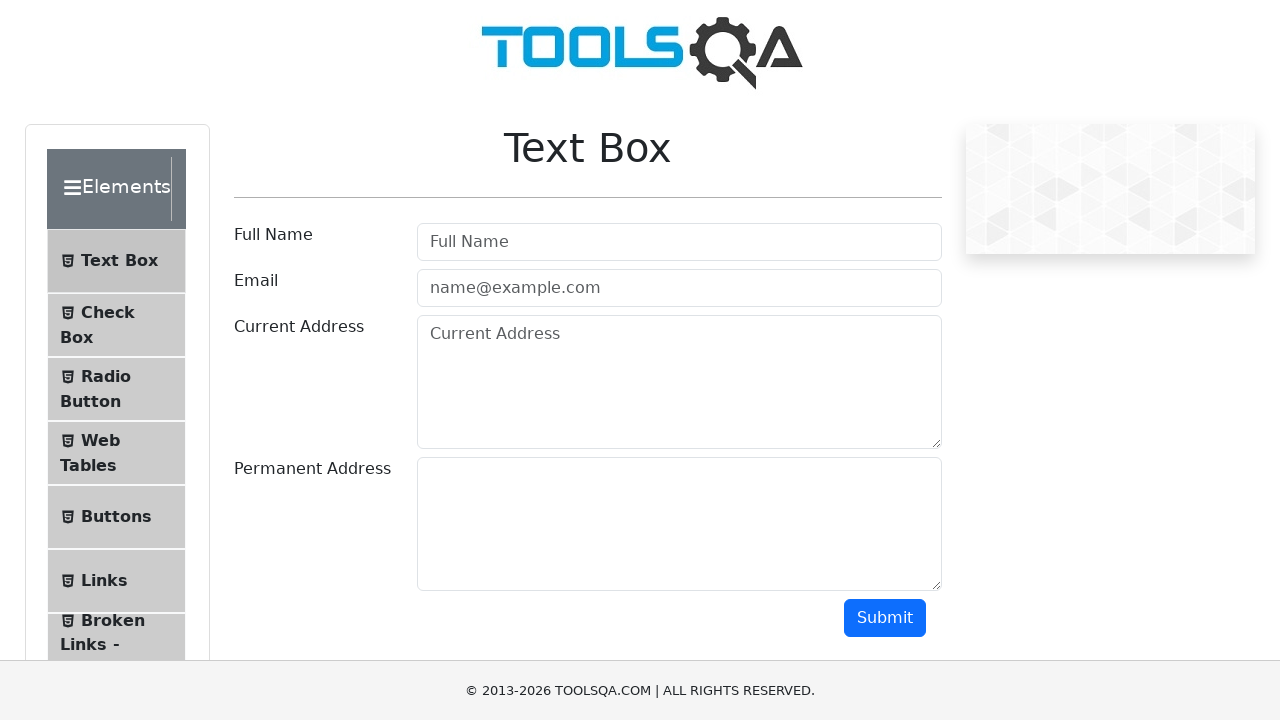

Filled userName field using ID selector with 'CSS ID' on #userName
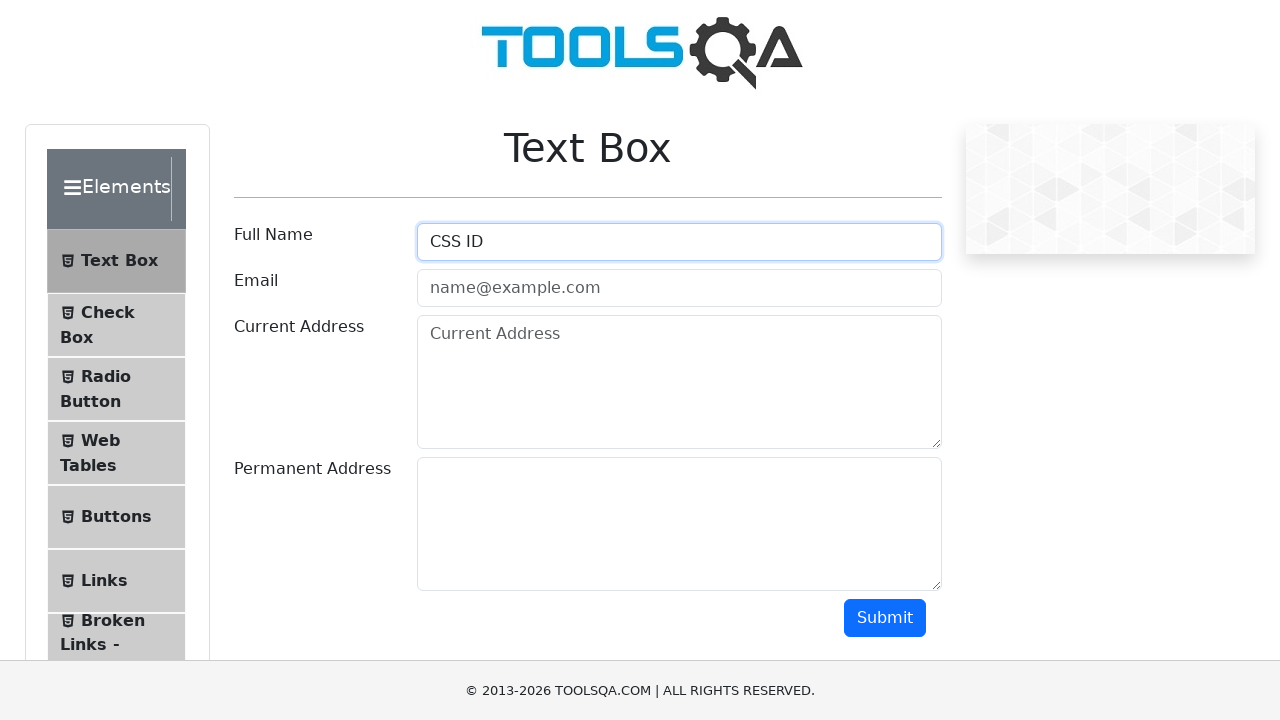

Filled first form-control field using class selector with 'CSS Class' on .form-control >> nth=0
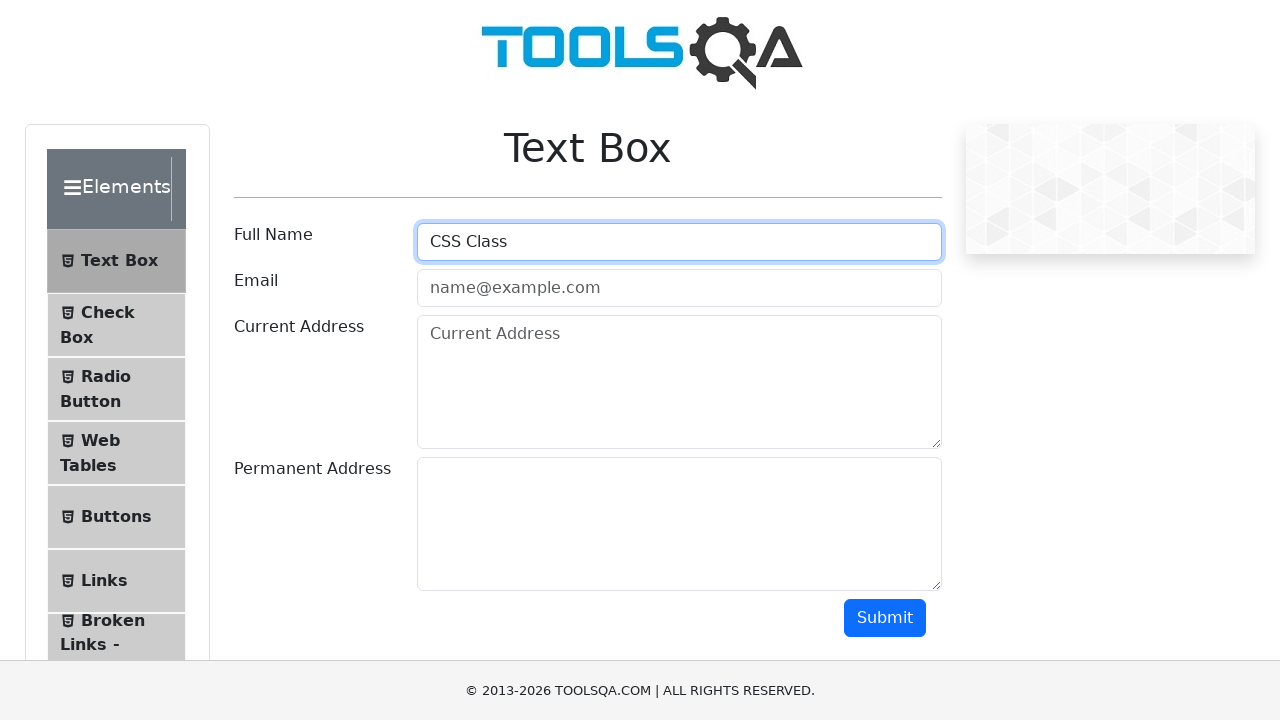

Filled email field using attribute selector with 'attr@test.com' on input[placeholder="name@example.com"]
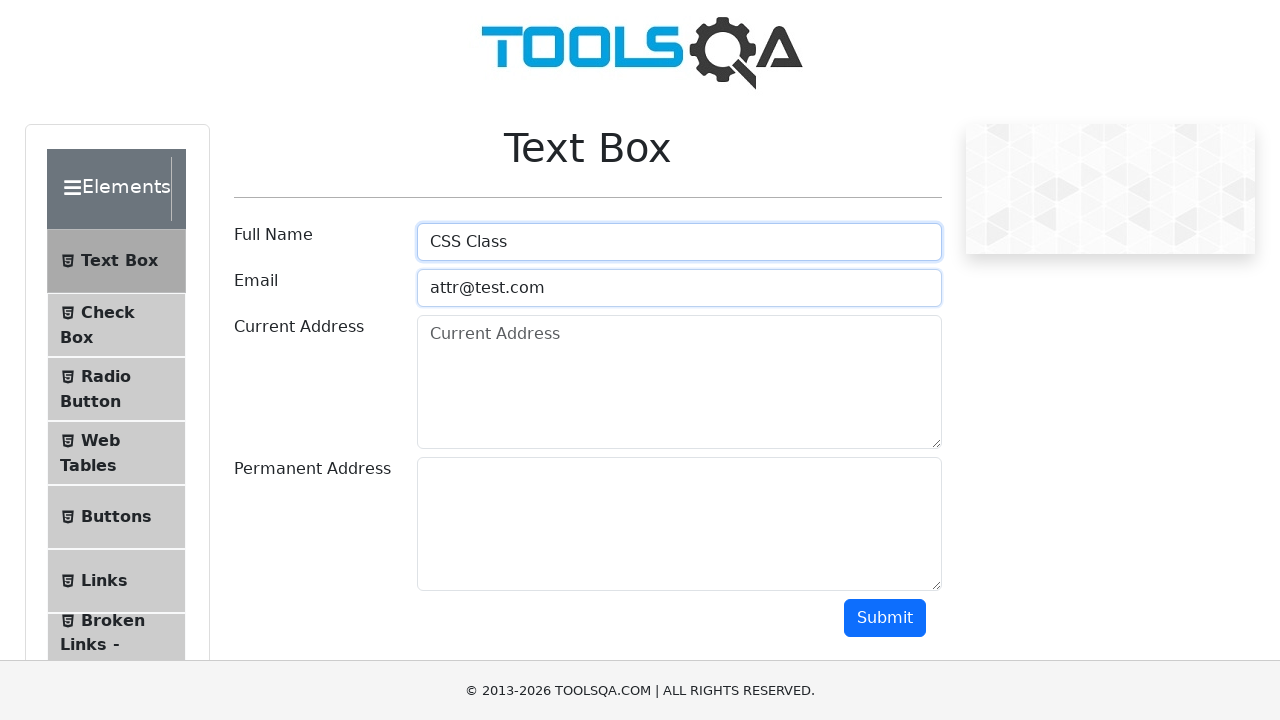

Filled userEmail field using combination selector with 'combo@test.com' on input#userEmail.form-control
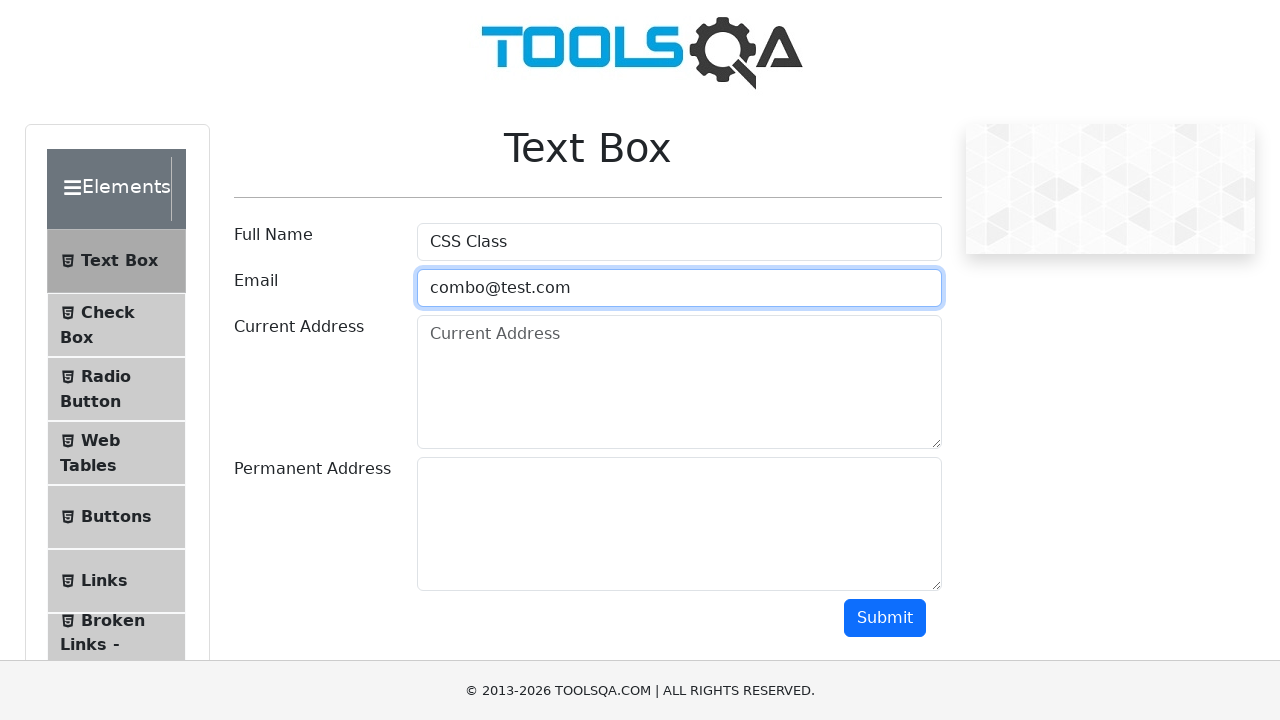

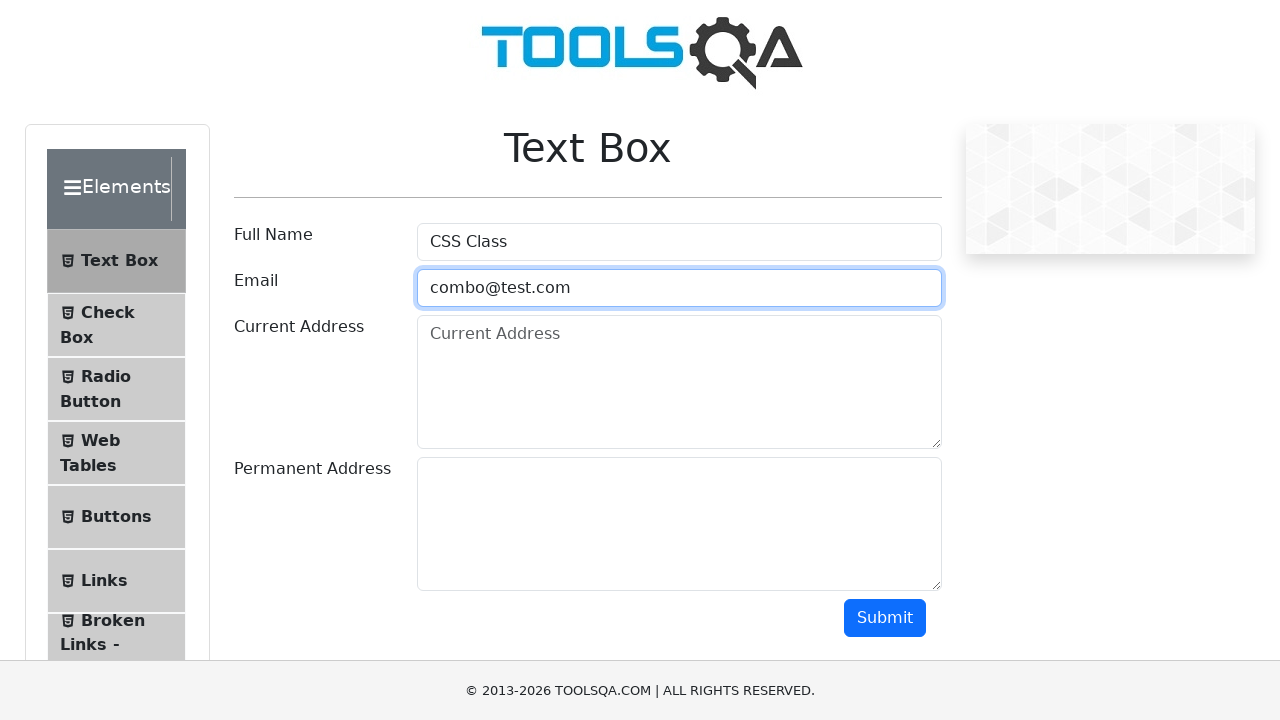